Tests that edits are saved when the input loses focus (blur event)

Starting URL: https://demo.playwright.dev/todomvc

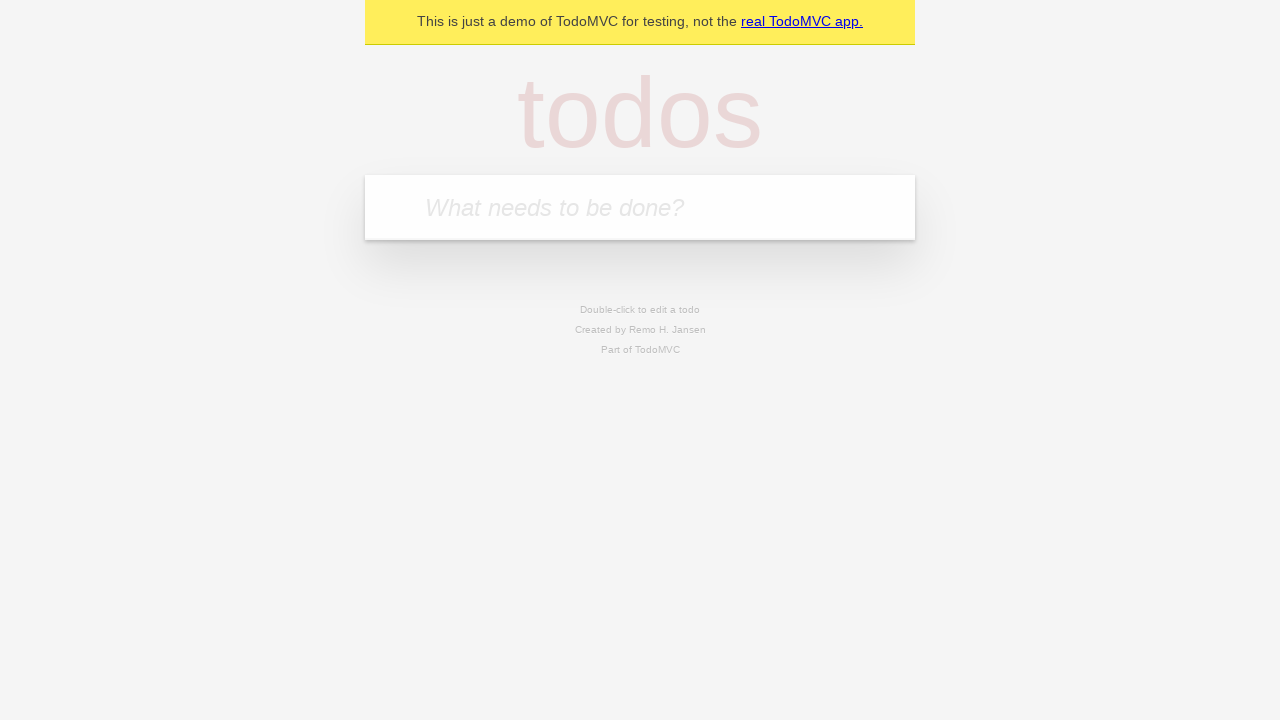

Filled new todo input with 'buy some cheese' on .new-todo
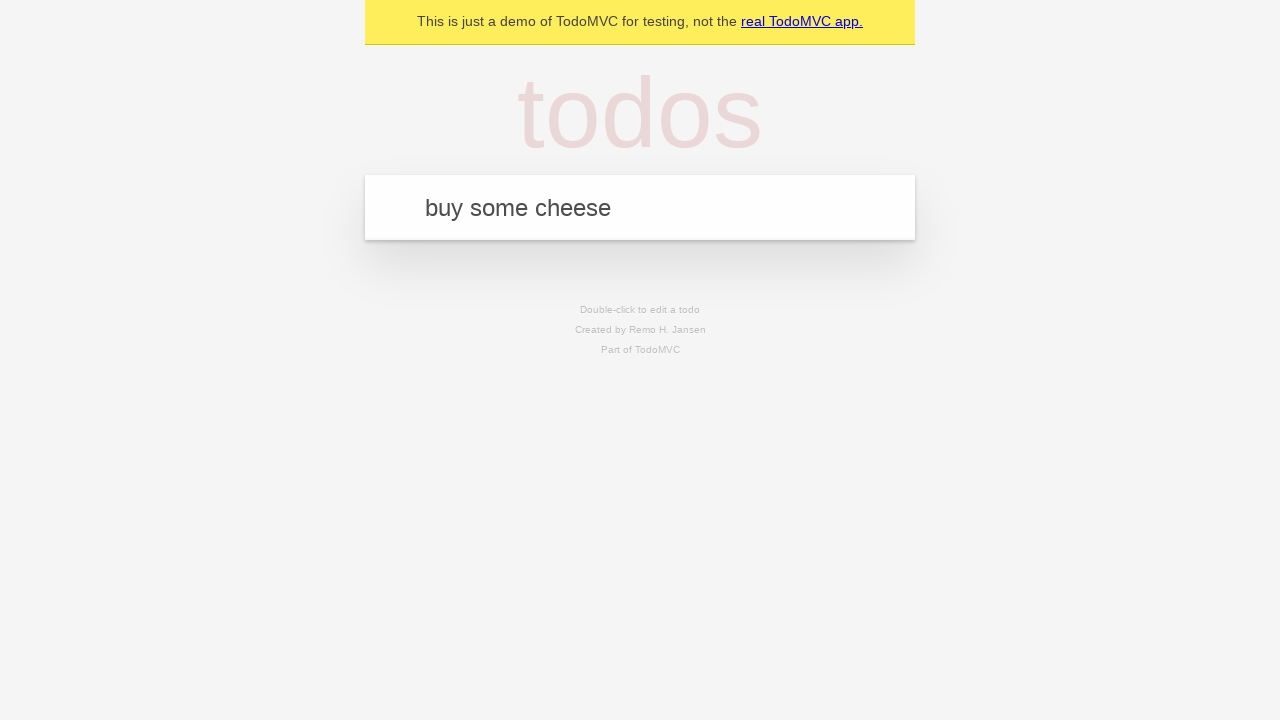

Pressed Enter to create first todo on .new-todo
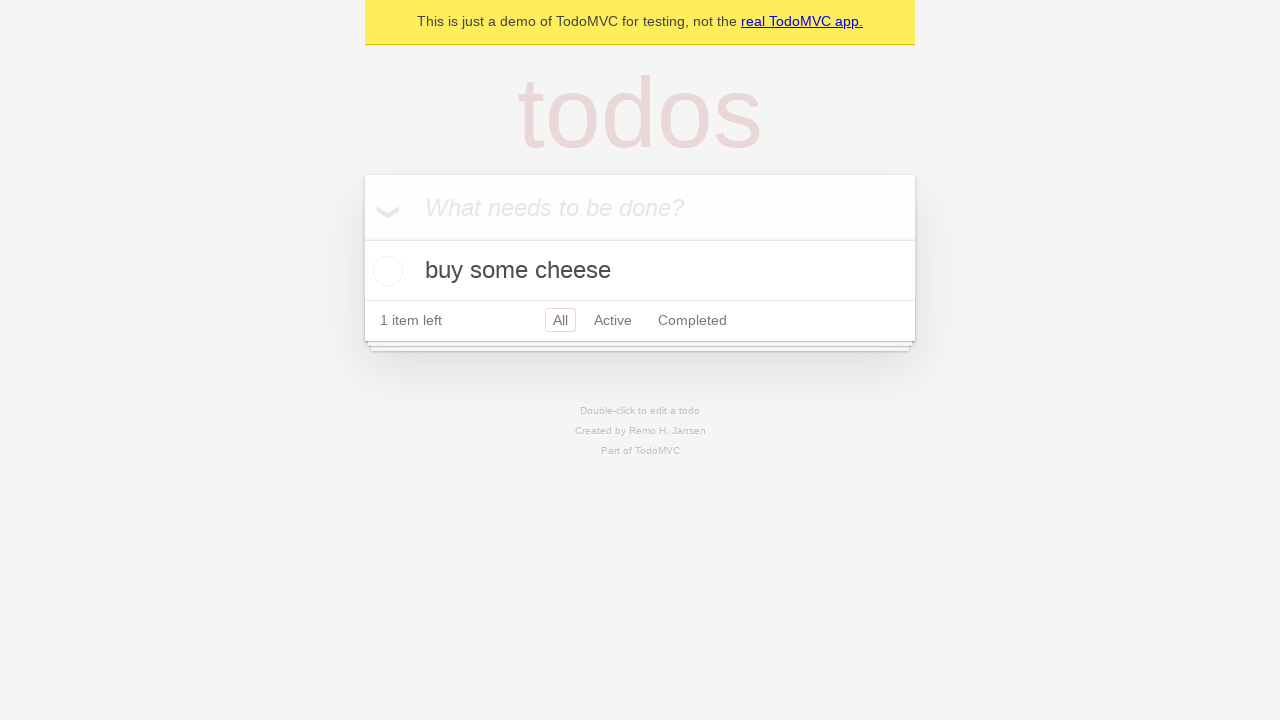

Filled new todo input with 'feed the cat' on .new-todo
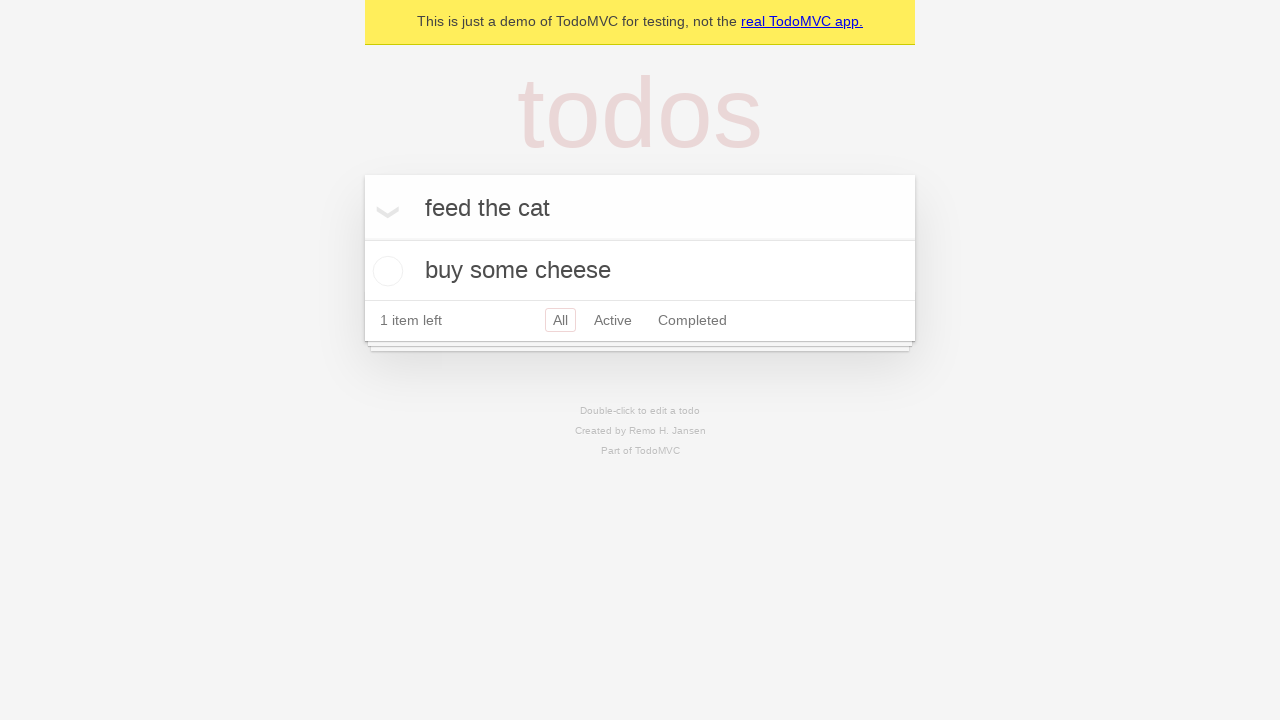

Pressed Enter to create second todo on .new-todo
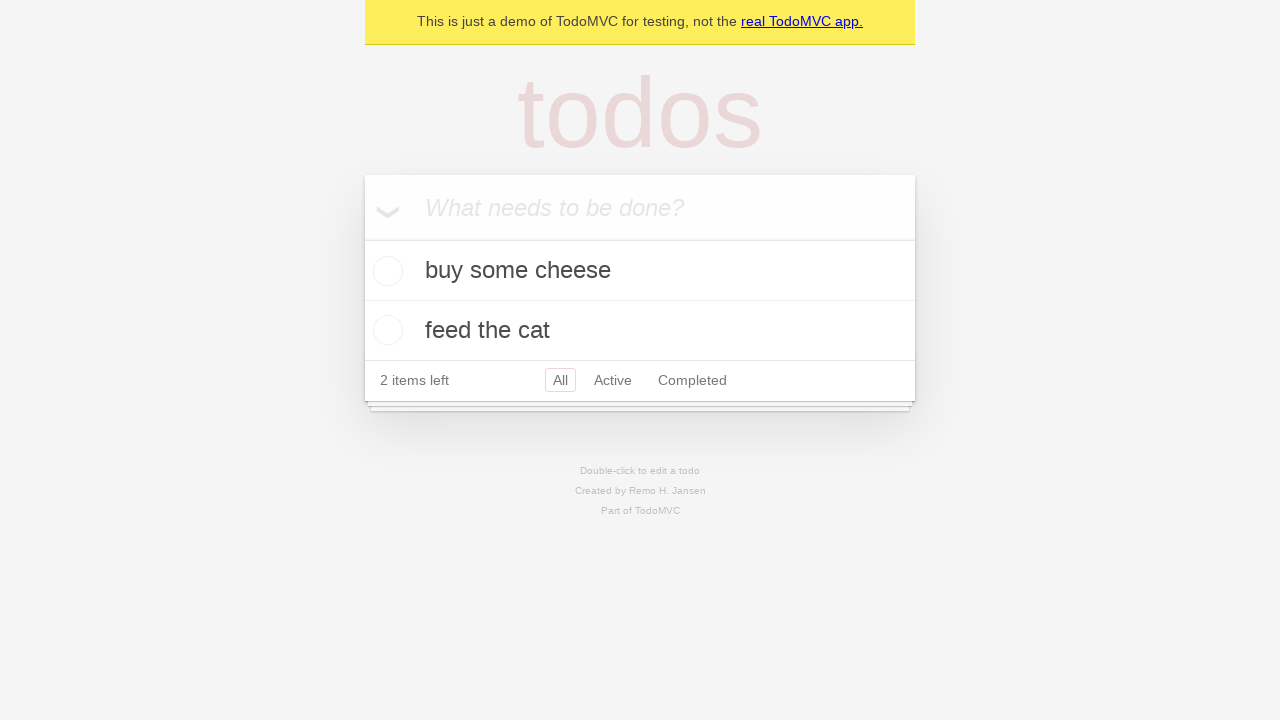

Filled new todo input with 'book a doctors appointment' on .new-todo
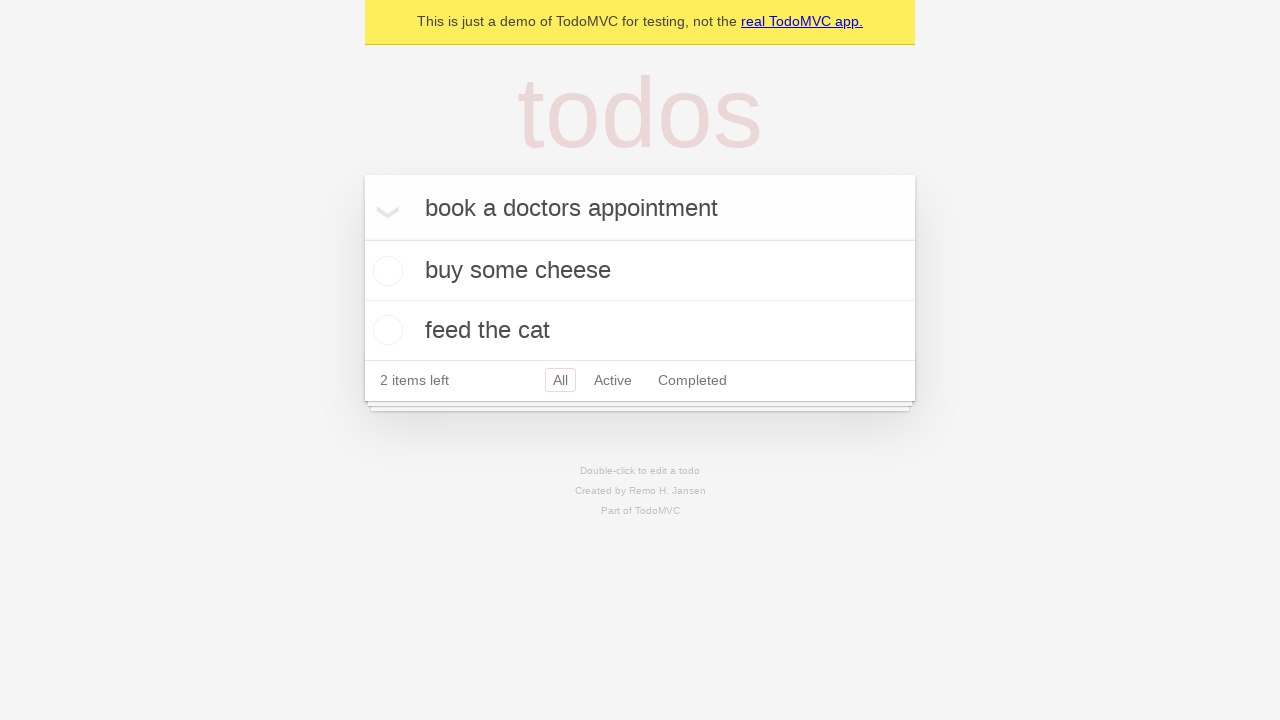

Pressed Enter to create third todo on .new-todo
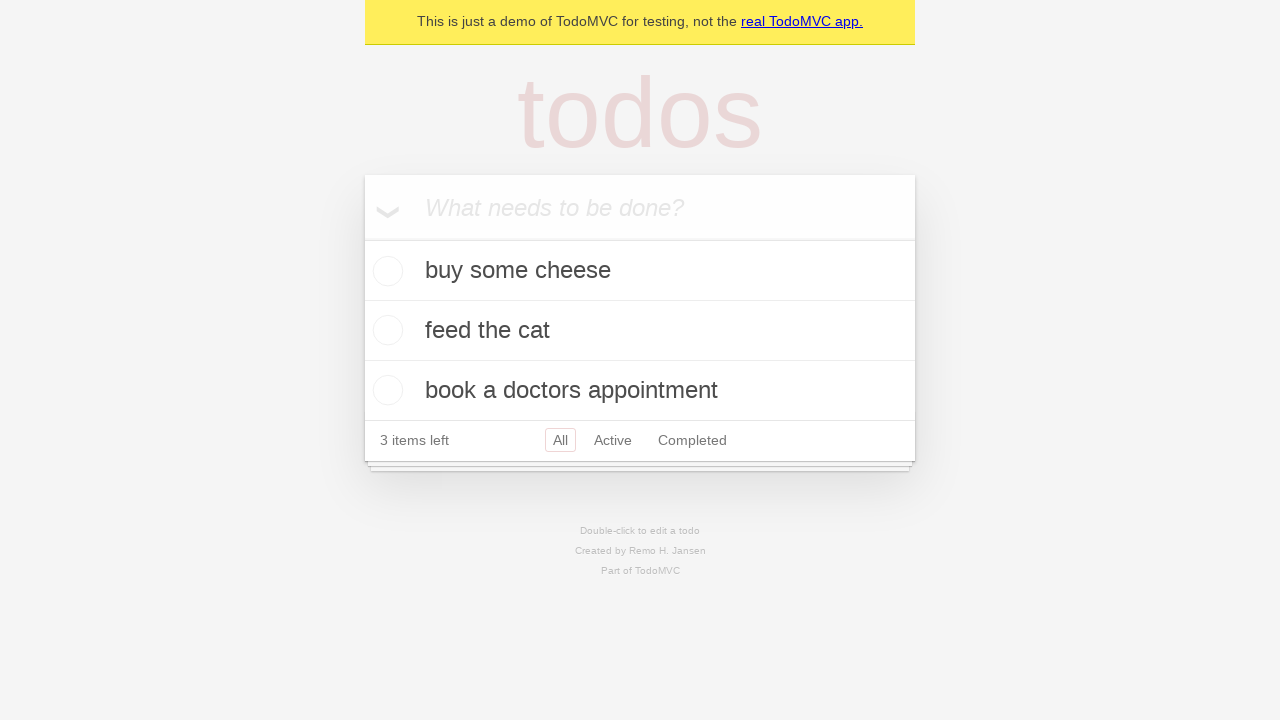

Double-clicked second todo to enter edit mode at (640, 331) on .todo-list li >> nth=1
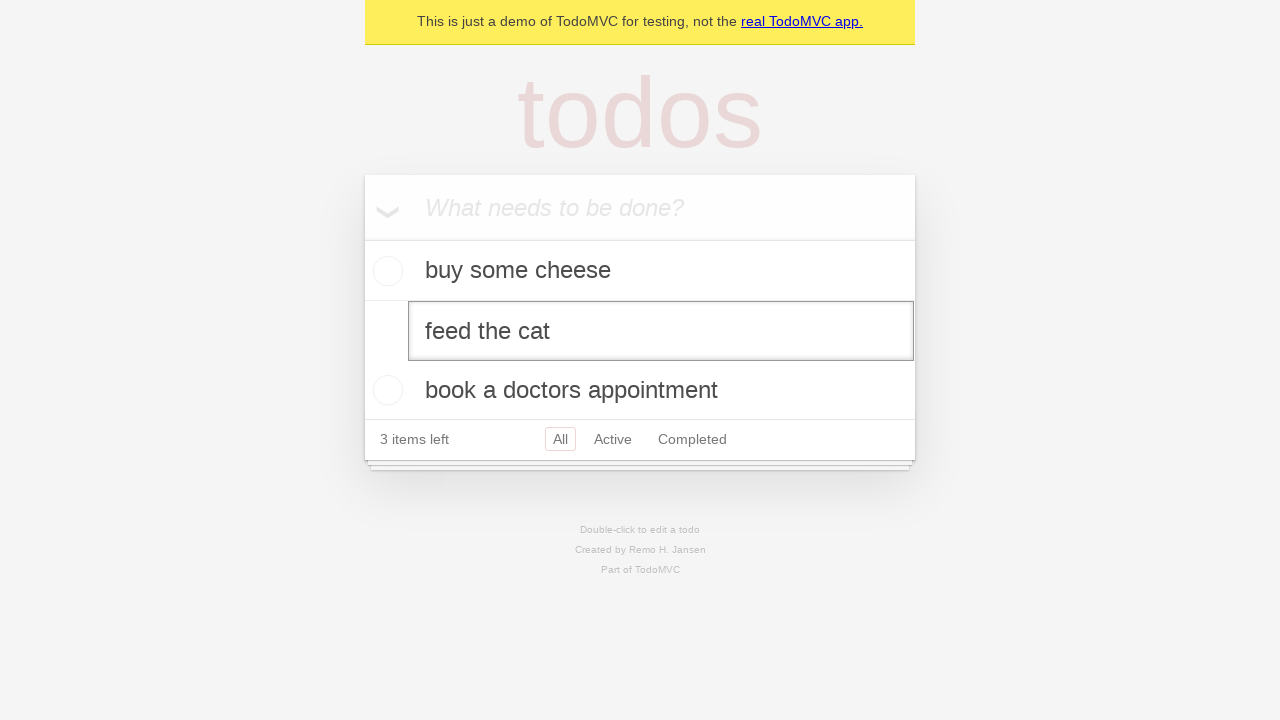

Filled edit field with new text 'buy some sausages' on .todo-list li >> nth=1 >> .edit
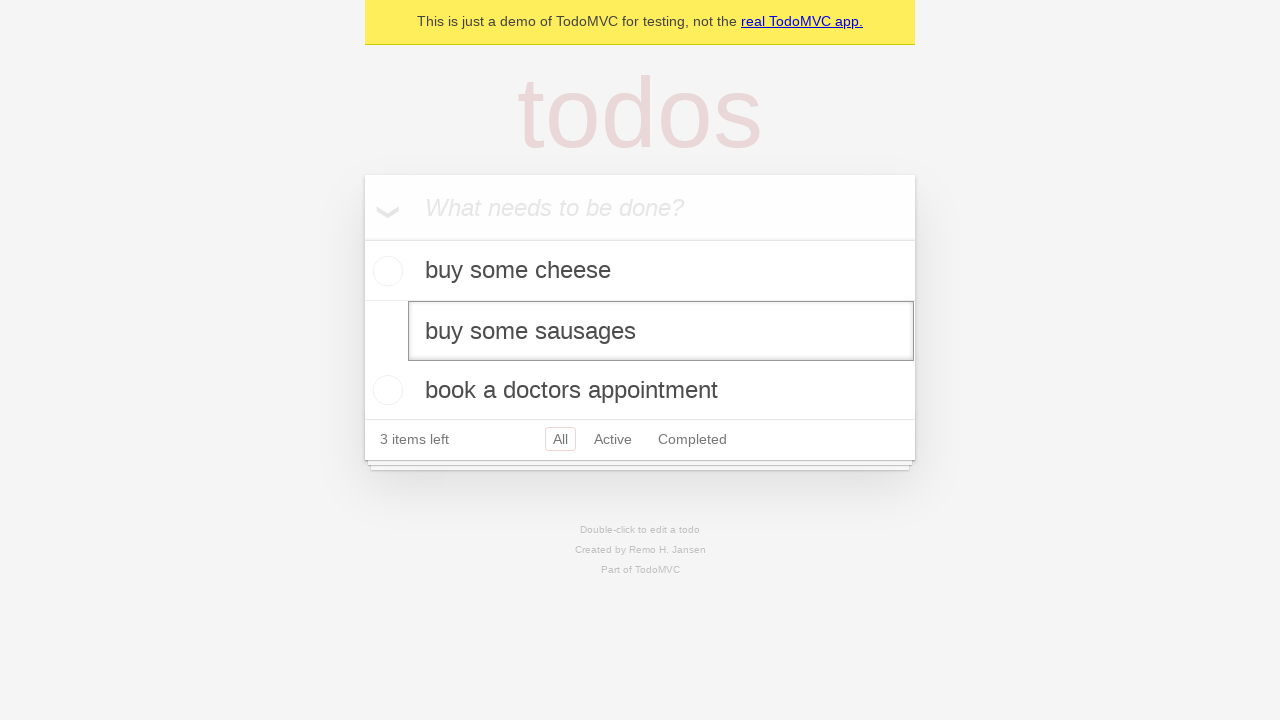

Triggered blur event to save the edited todo
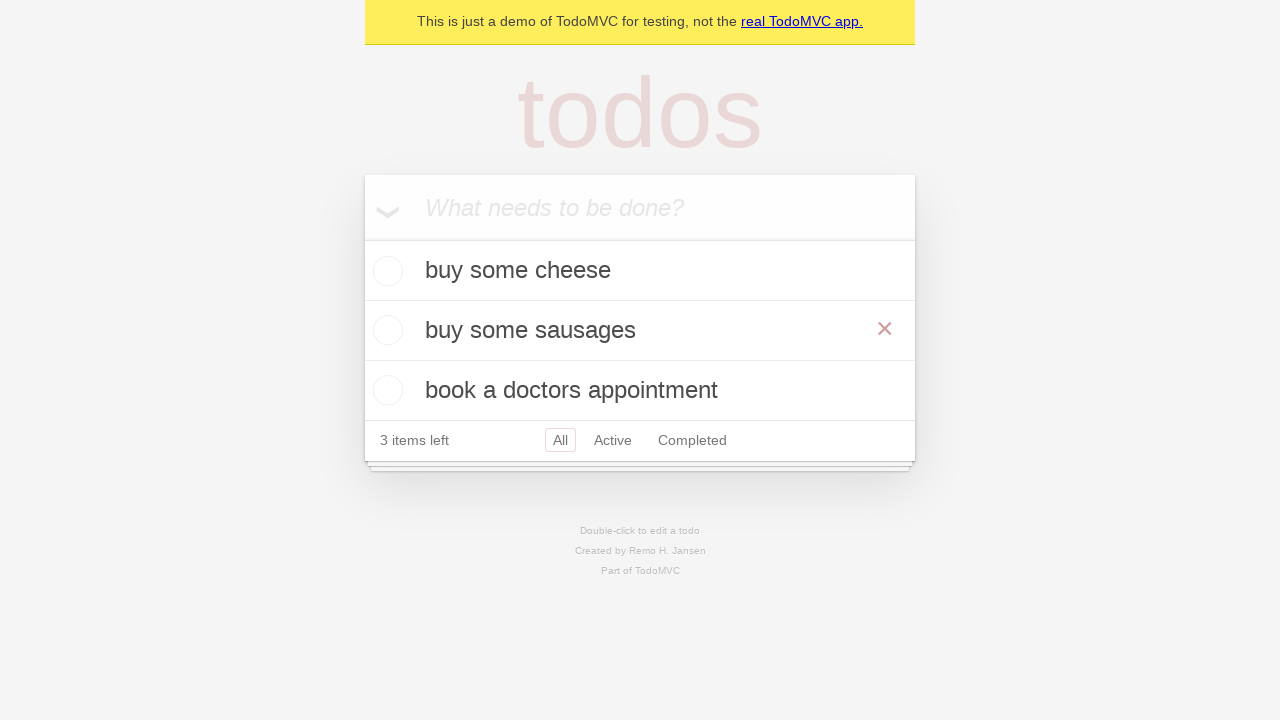

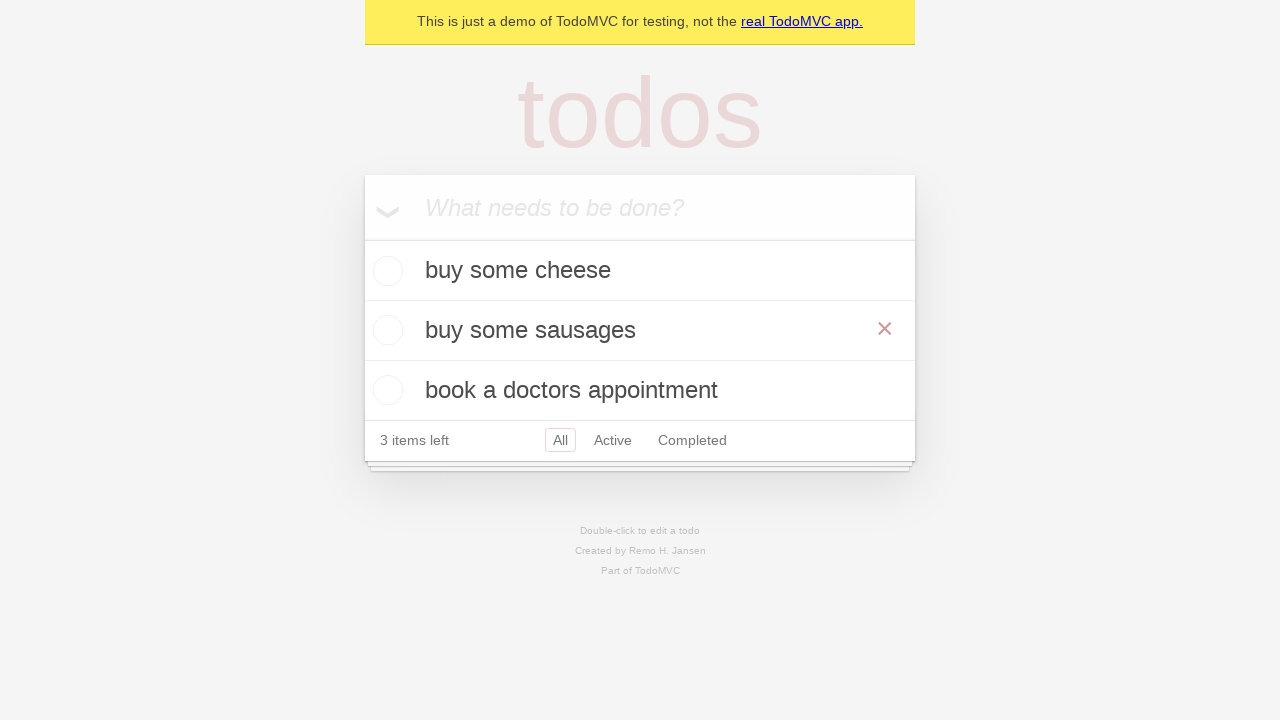